Tests clicking a button and waiting for a paragraph element with NoSuchElementException ignored in FluentWait.

Starting URL: https://testeroprogramowania.github.io/selenium/wait2.html

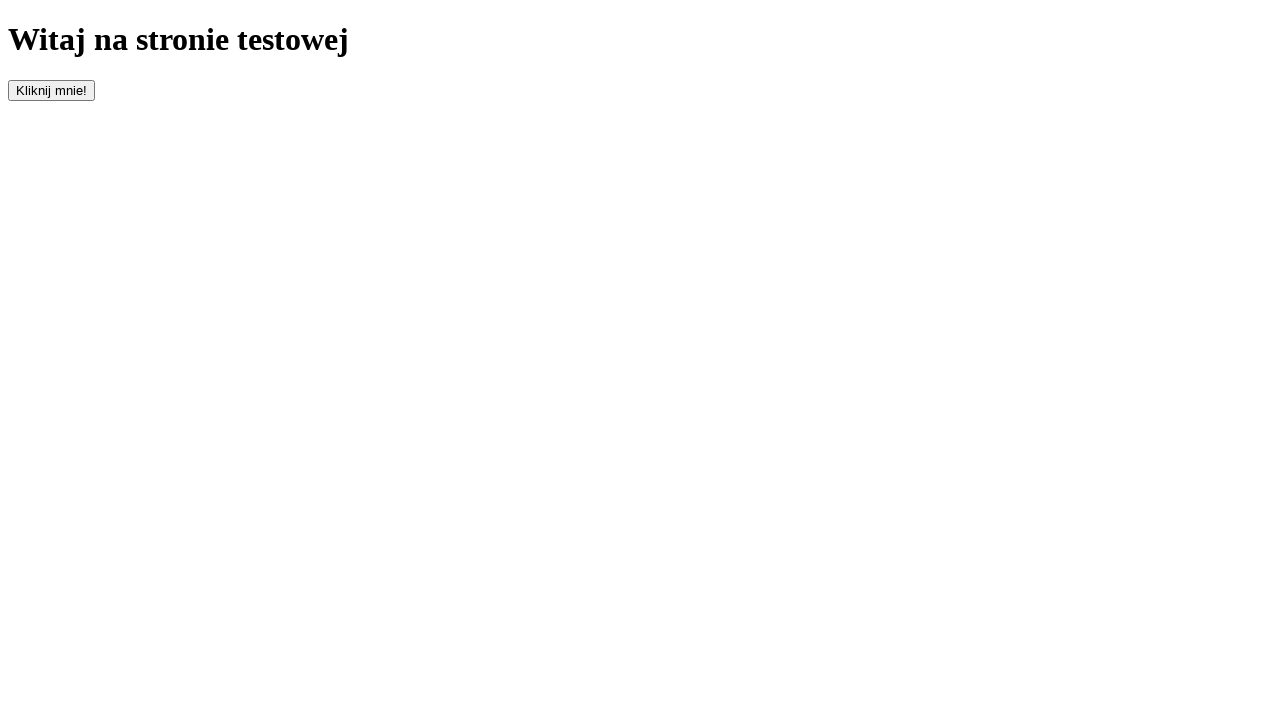

Clicked the button with id 'clickOnMe' to trigger element appearance at (52, 90) on #clickOnMe
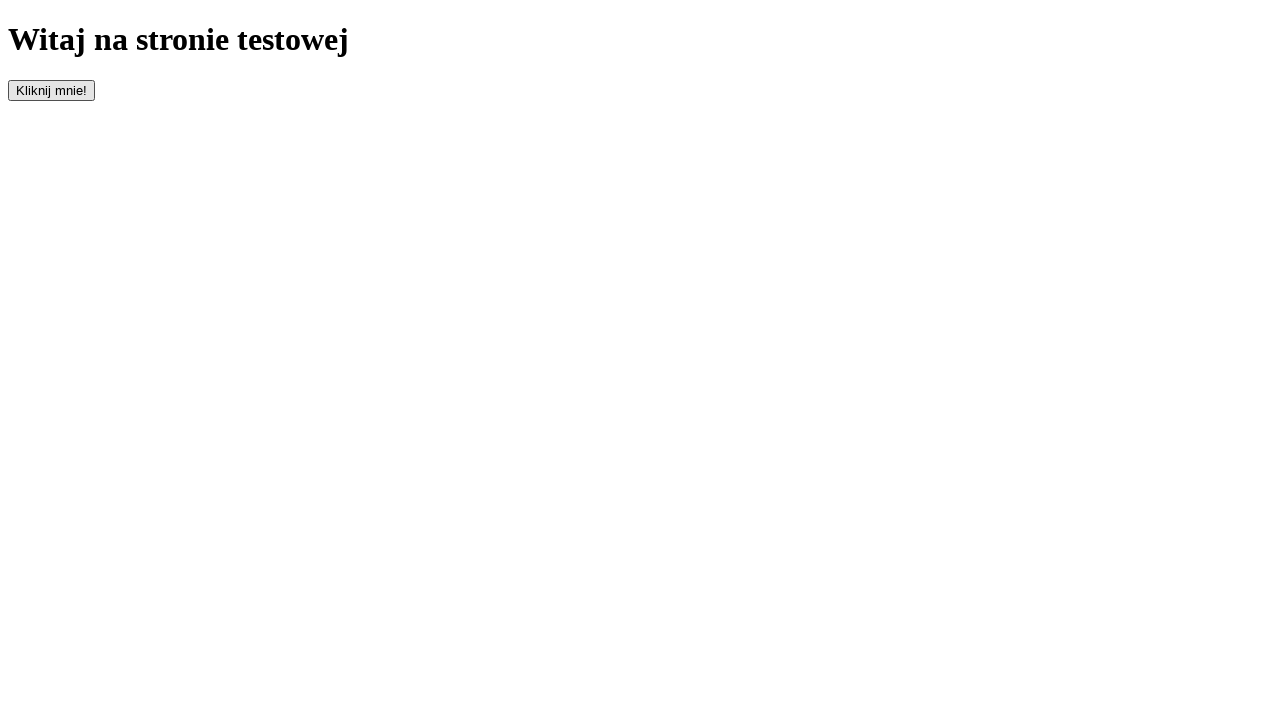

Waited for paragraph element to become visible
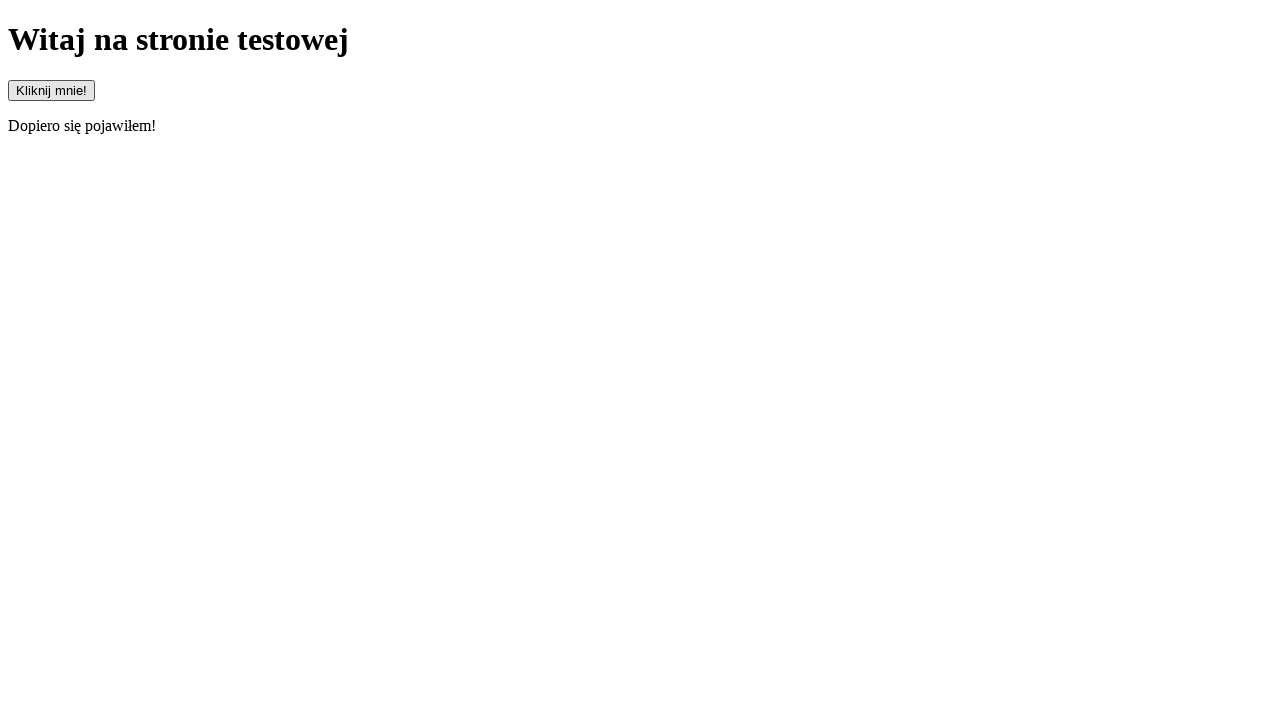

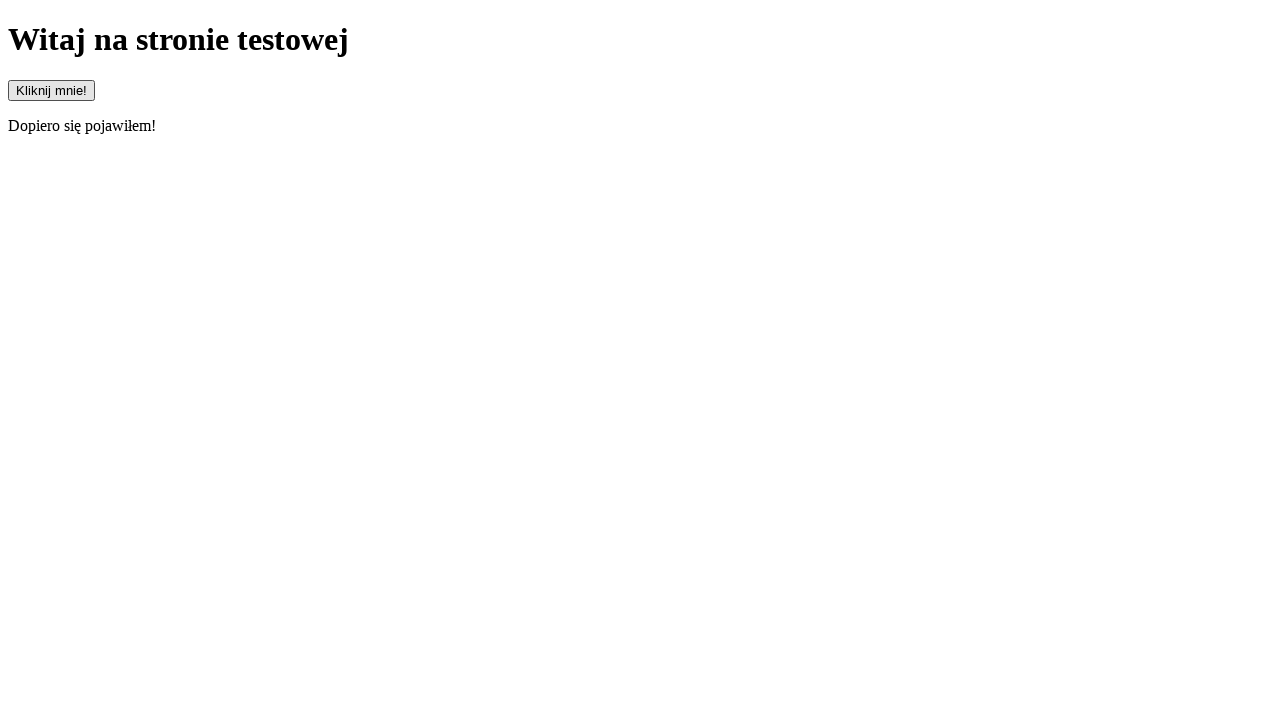